Tests the "Clear completed" functionality in a TodoMVC app by adding multiple tasks, marking them all as completed, and clicking the Clear completed button to verify they are removed.

Starting URL: https://demo.playwright.dev/todomvc/

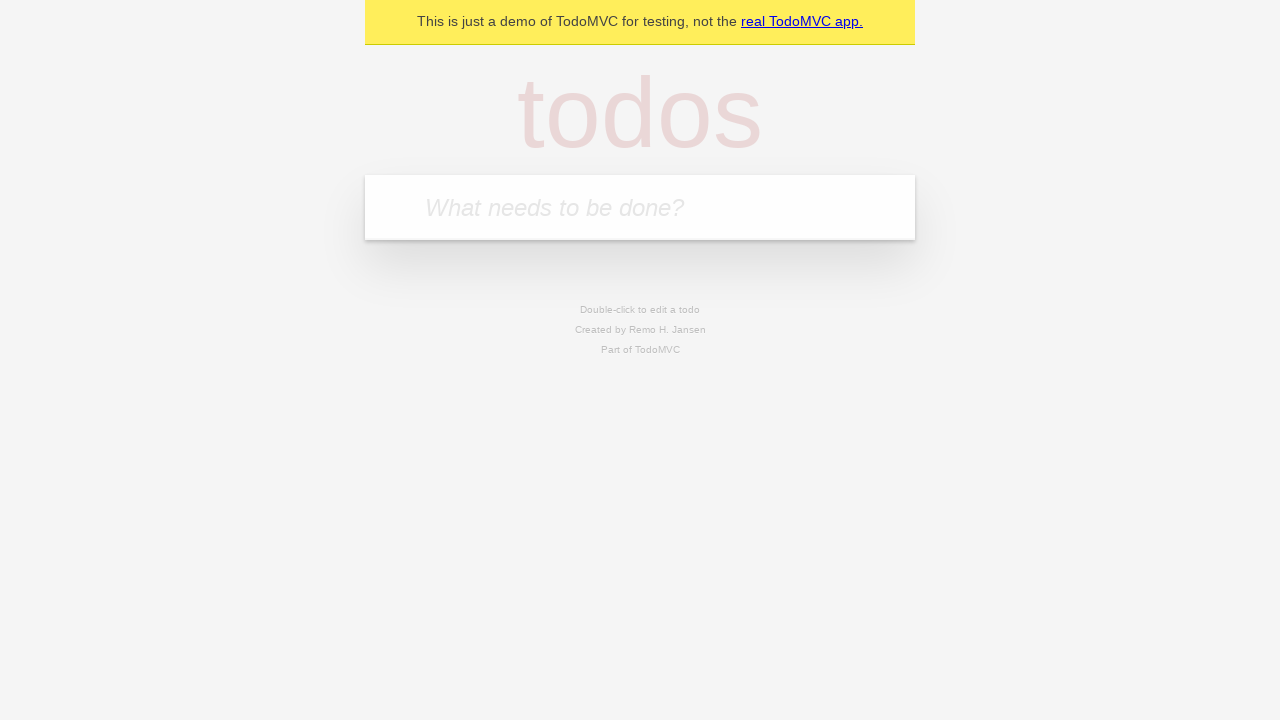

Set viewport size to 1920x1080
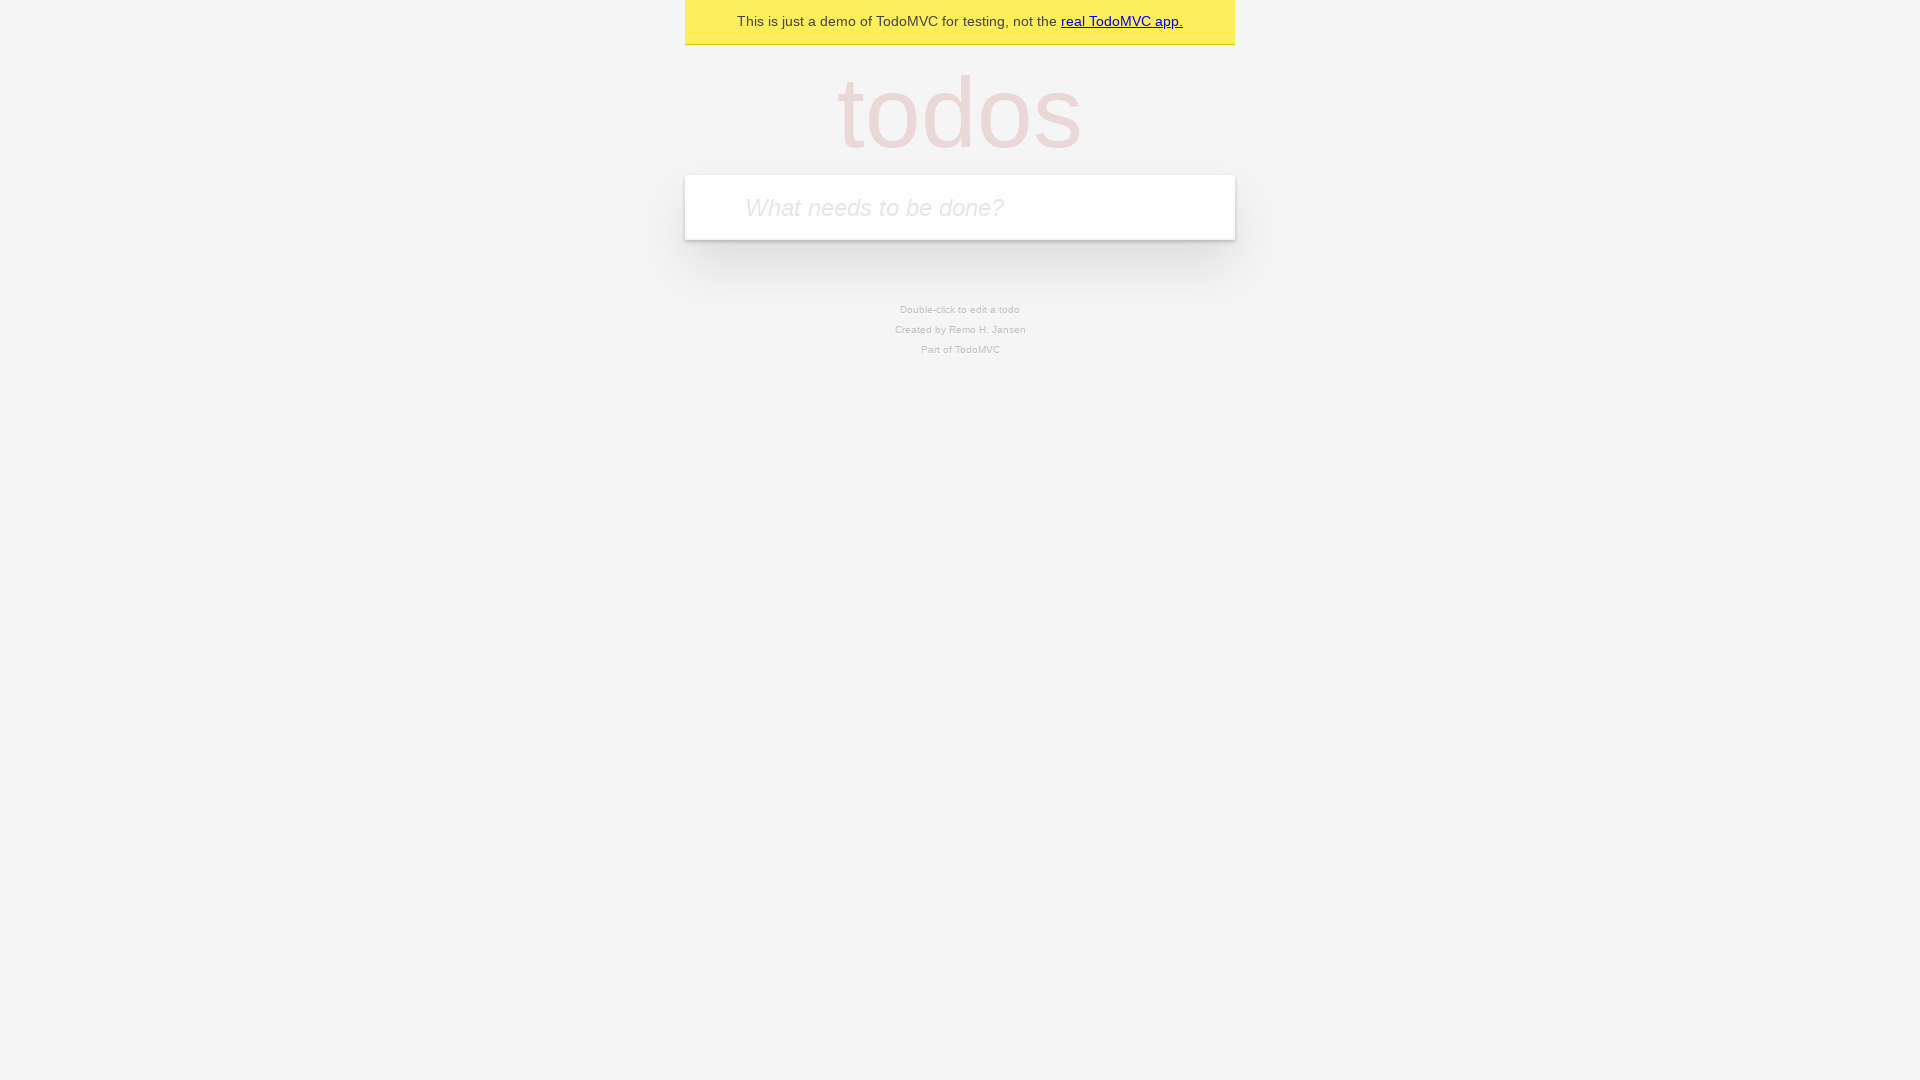

Filled input field with 'task 1' on internal:attr=[placeholder="What needs to be done?"i]
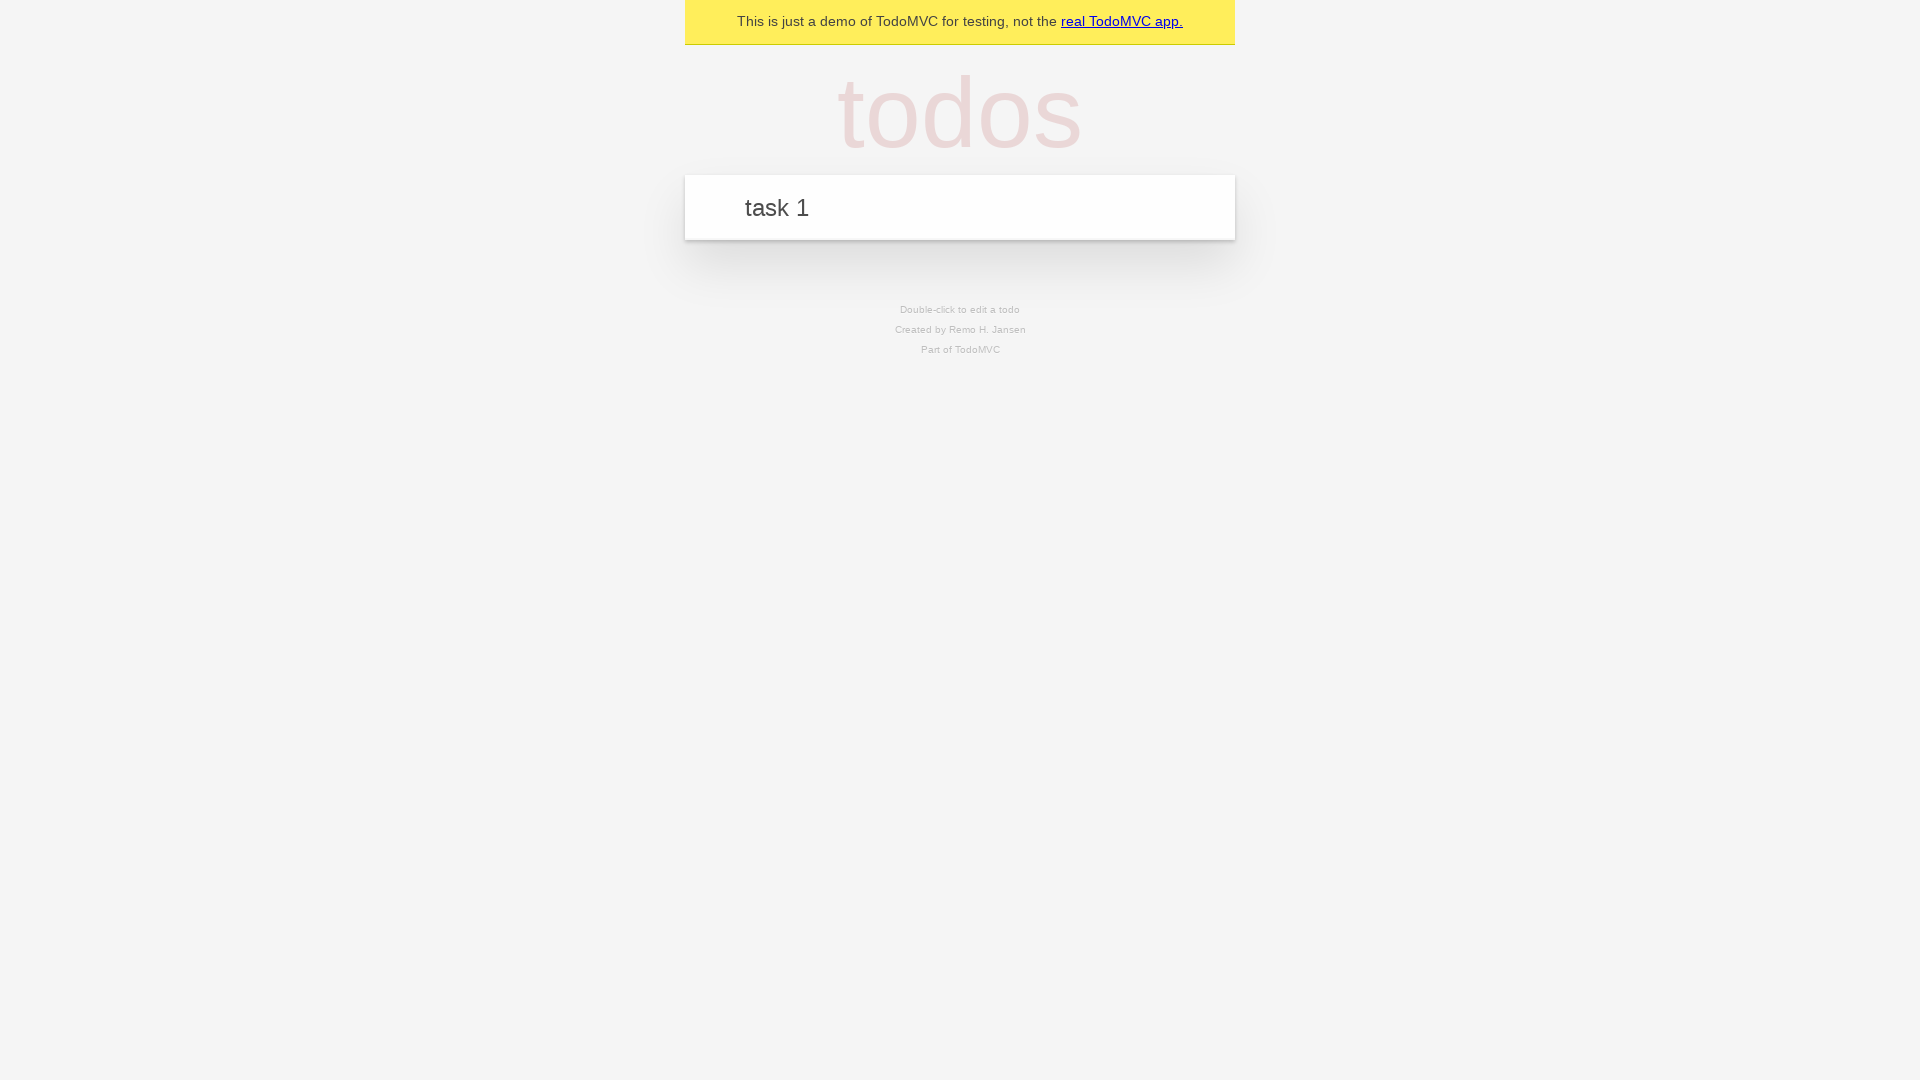

Pressed Enter to add 'task 1' to the list on internal:attr=[placeholder="What needs to be done?"i]
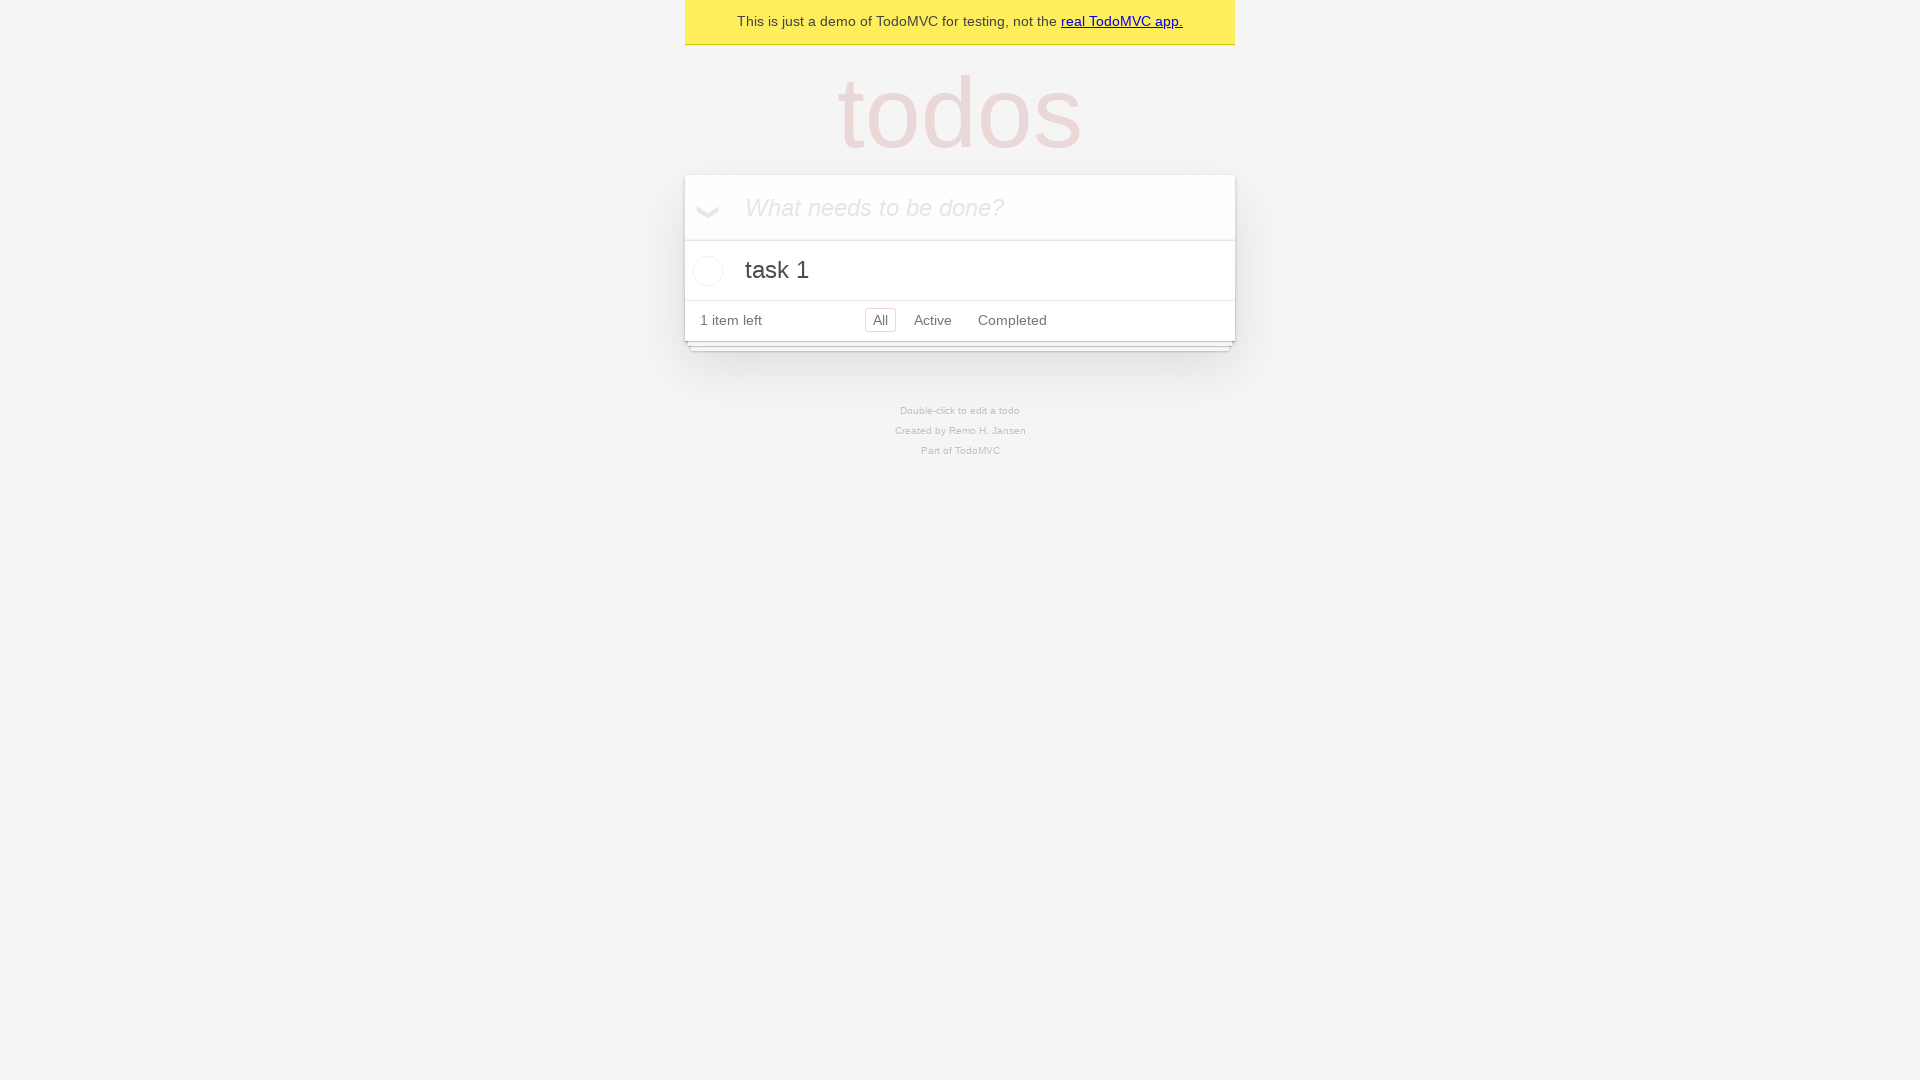

Marked 'task 1' as completed at (705, 271) on internal:role=listitem >> internal:has-text="task 1"i >> internal:label="Toggle 
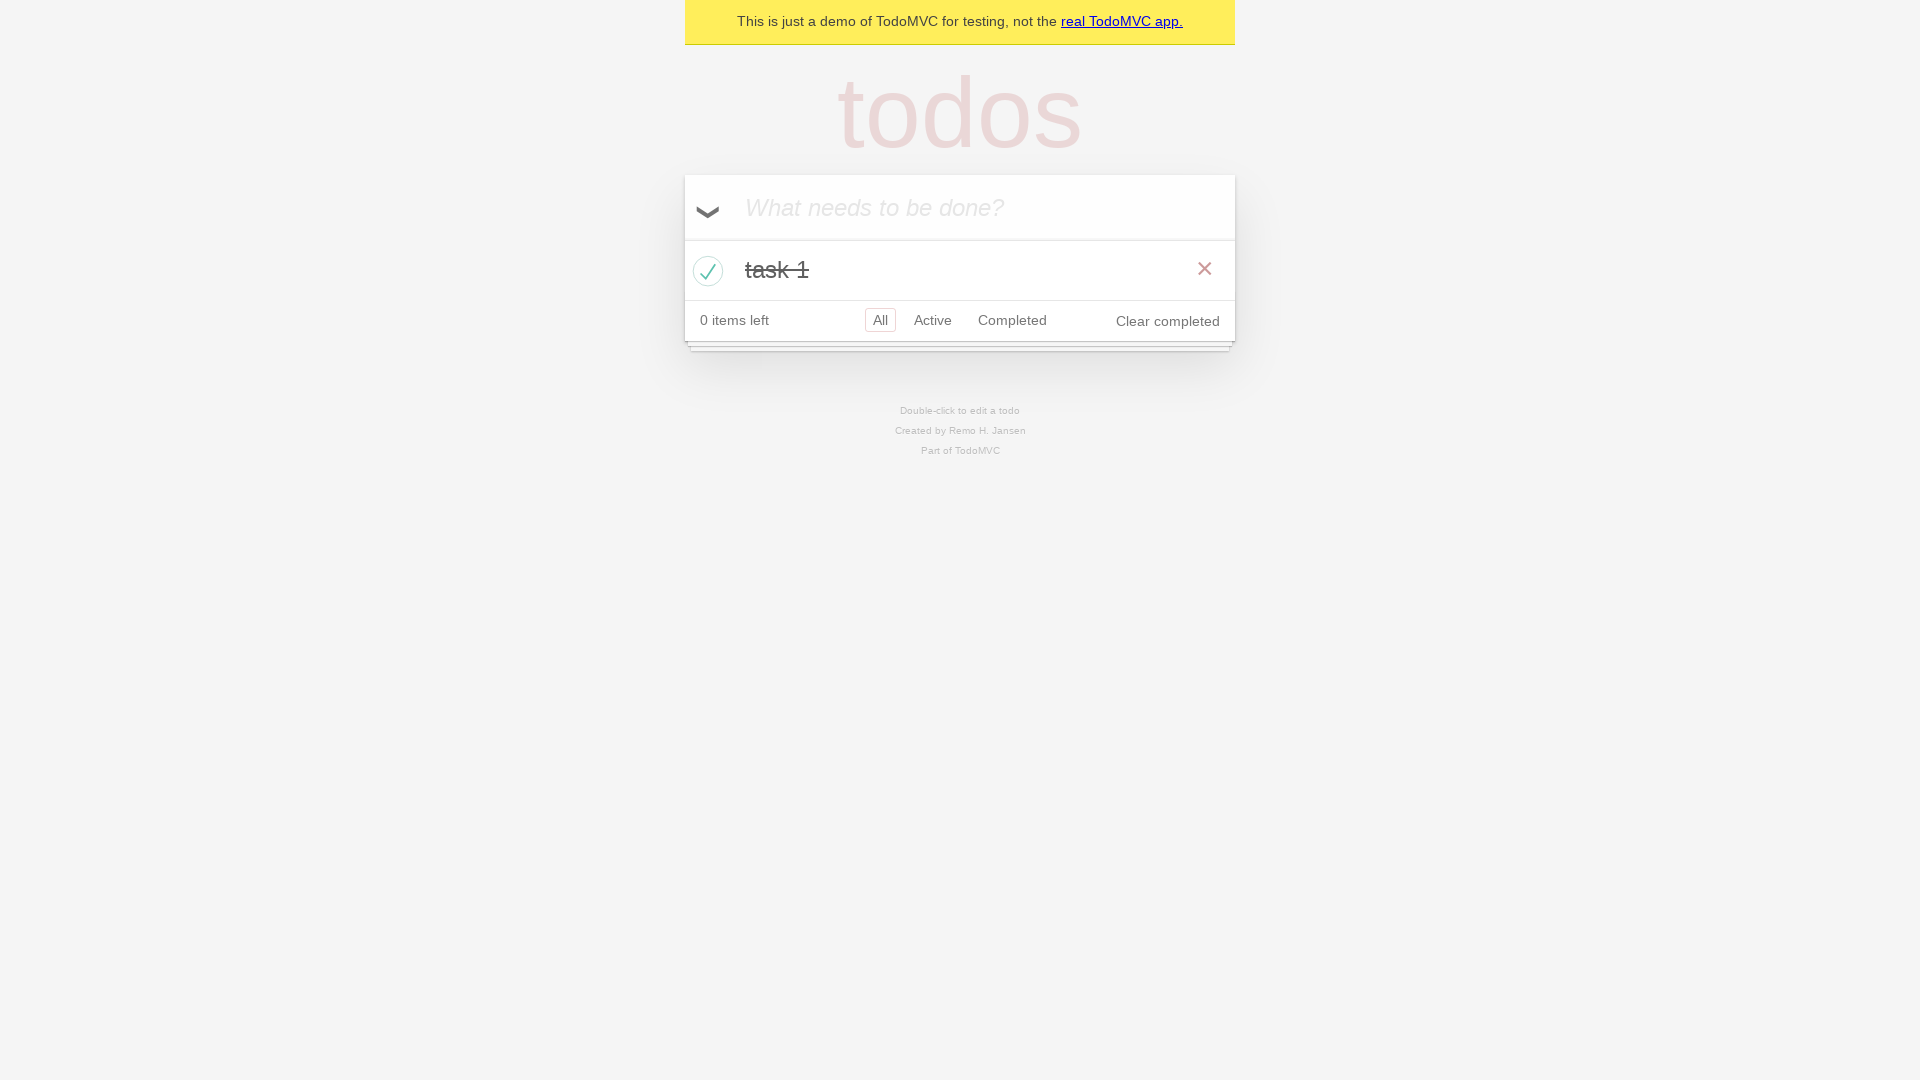

Filled input field with 'task 2' on internal:attr=[placeholder="What needs to be done?"i]
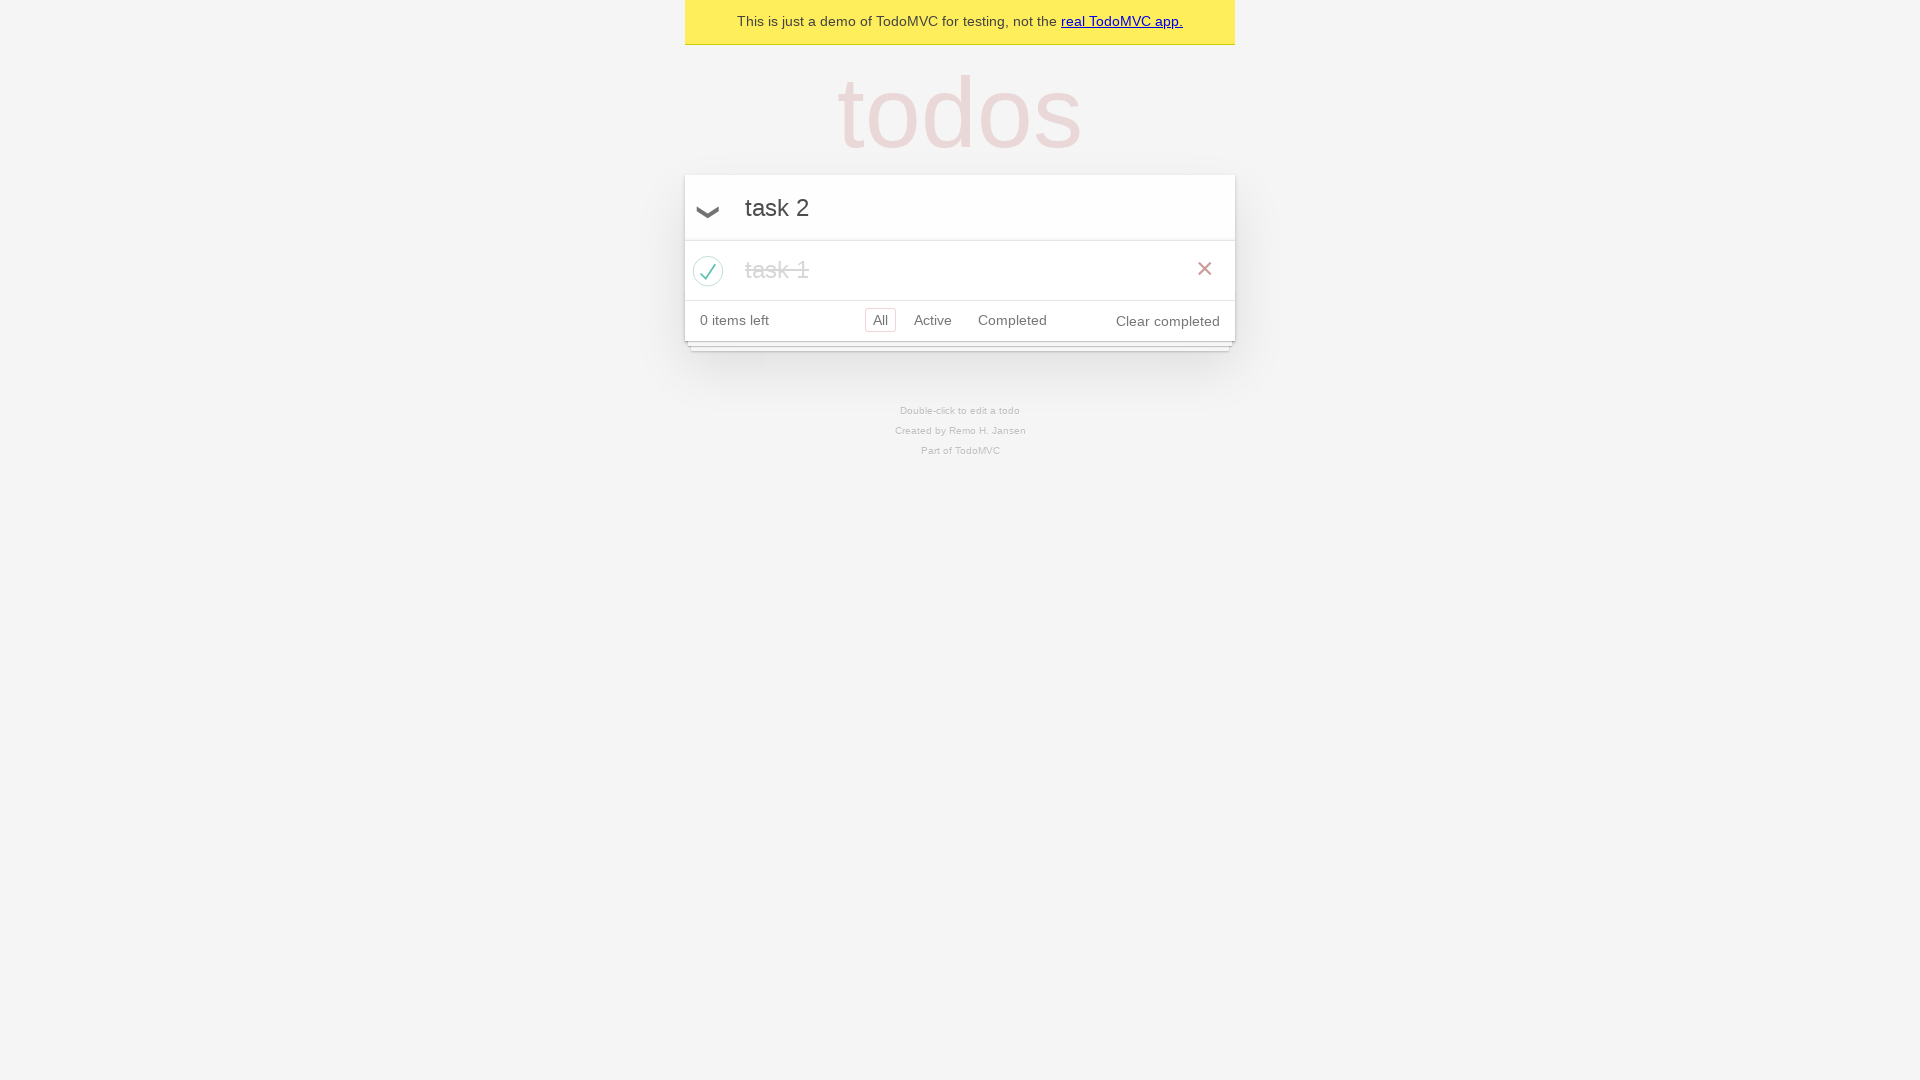

Pressed Enter to add 'task 2' to the list on internal:attr=[placeholder="What needs to be done?"i]
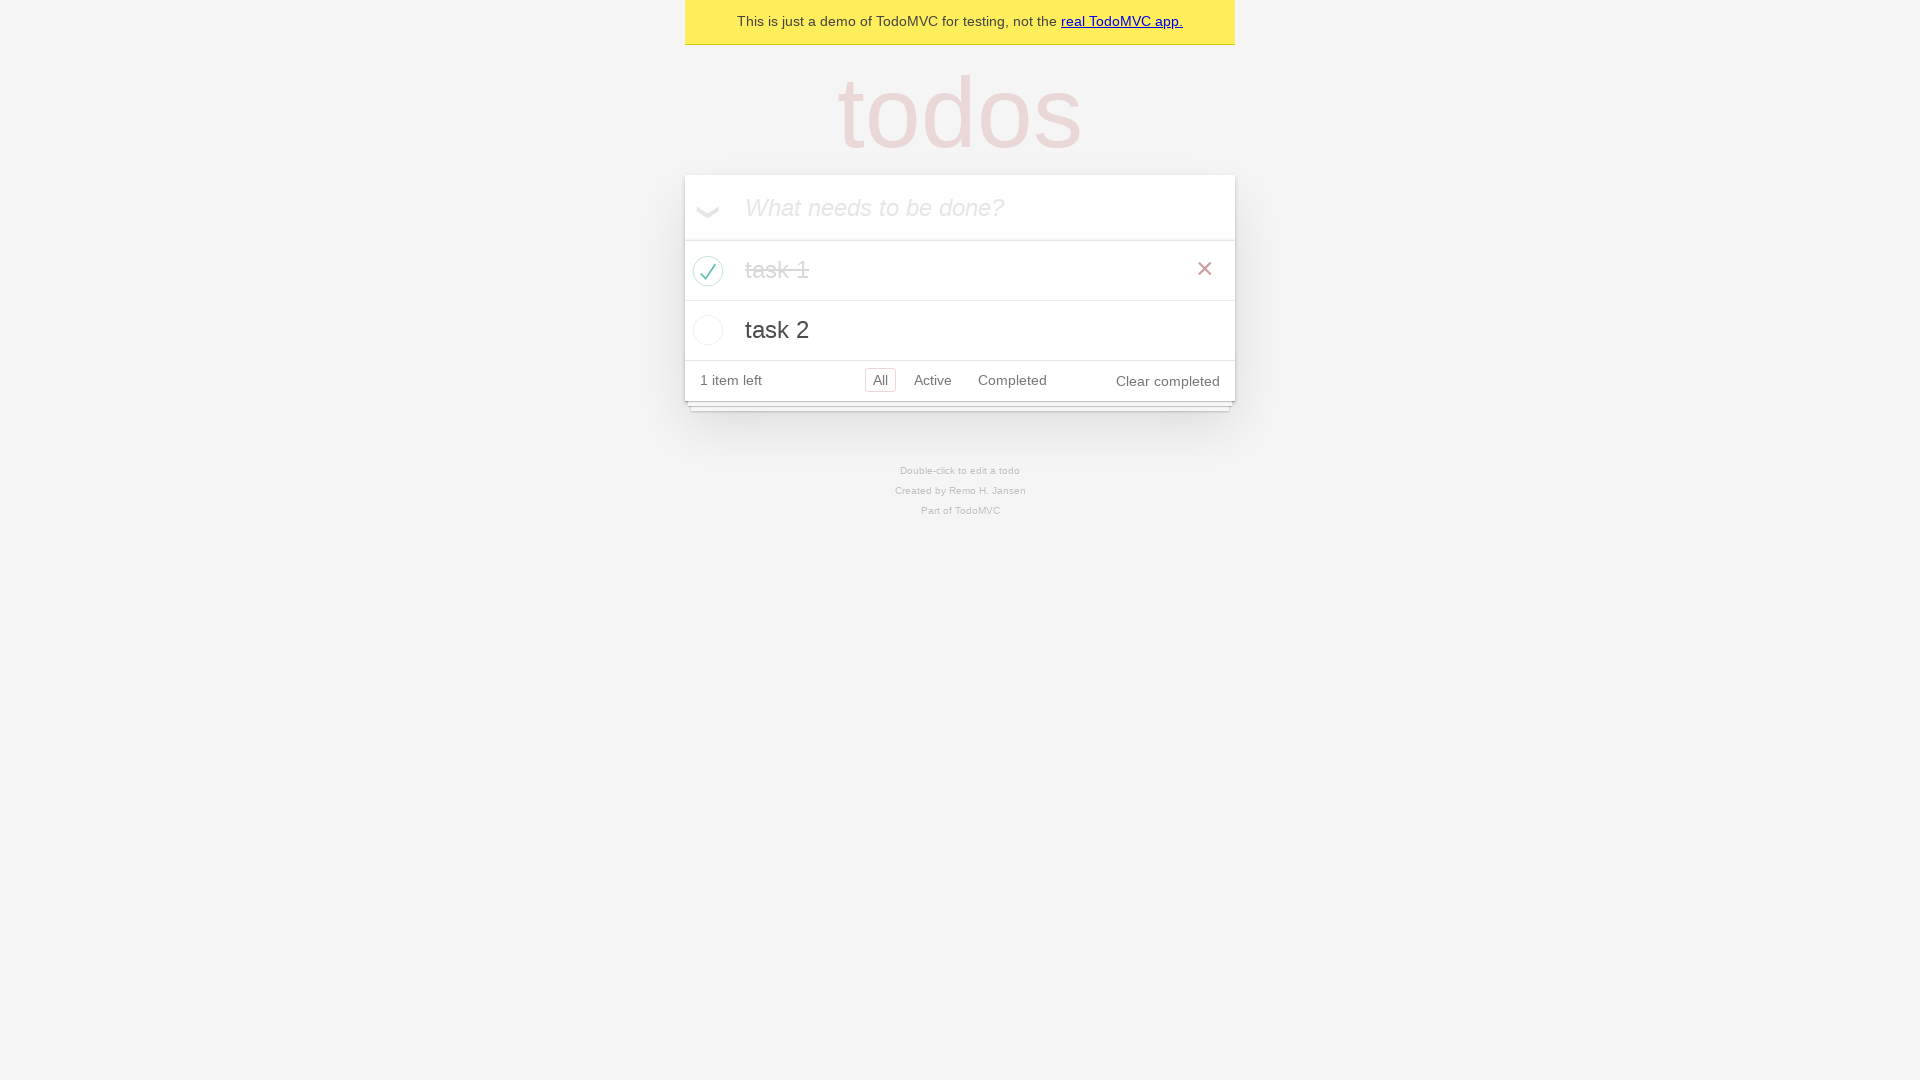

Marked 'task 2' as completed at (705, 330) on internal:role=listitem >> internal:has-text="task 2"i >> internal:label="Toggle 
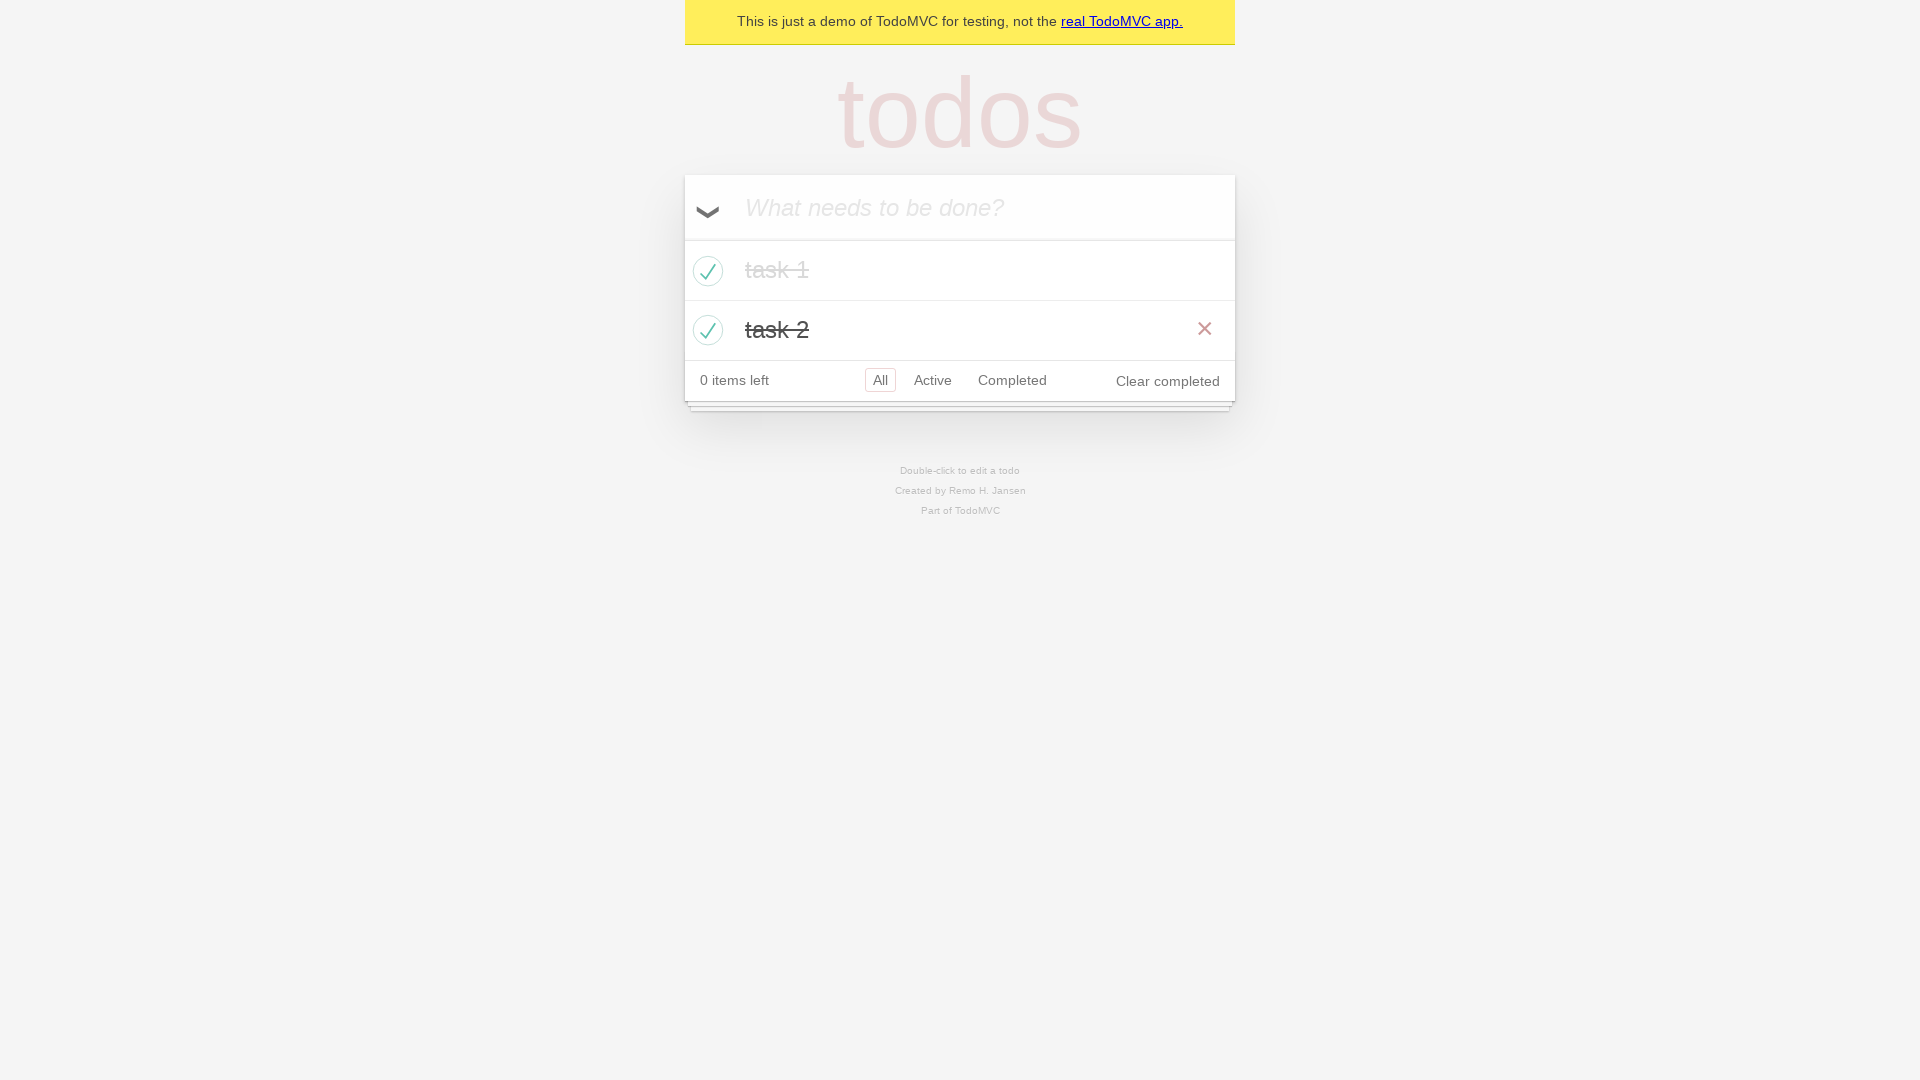

Filled input field with 'task 3' on internal:attr=[placeholder="What needs to be done?"i]
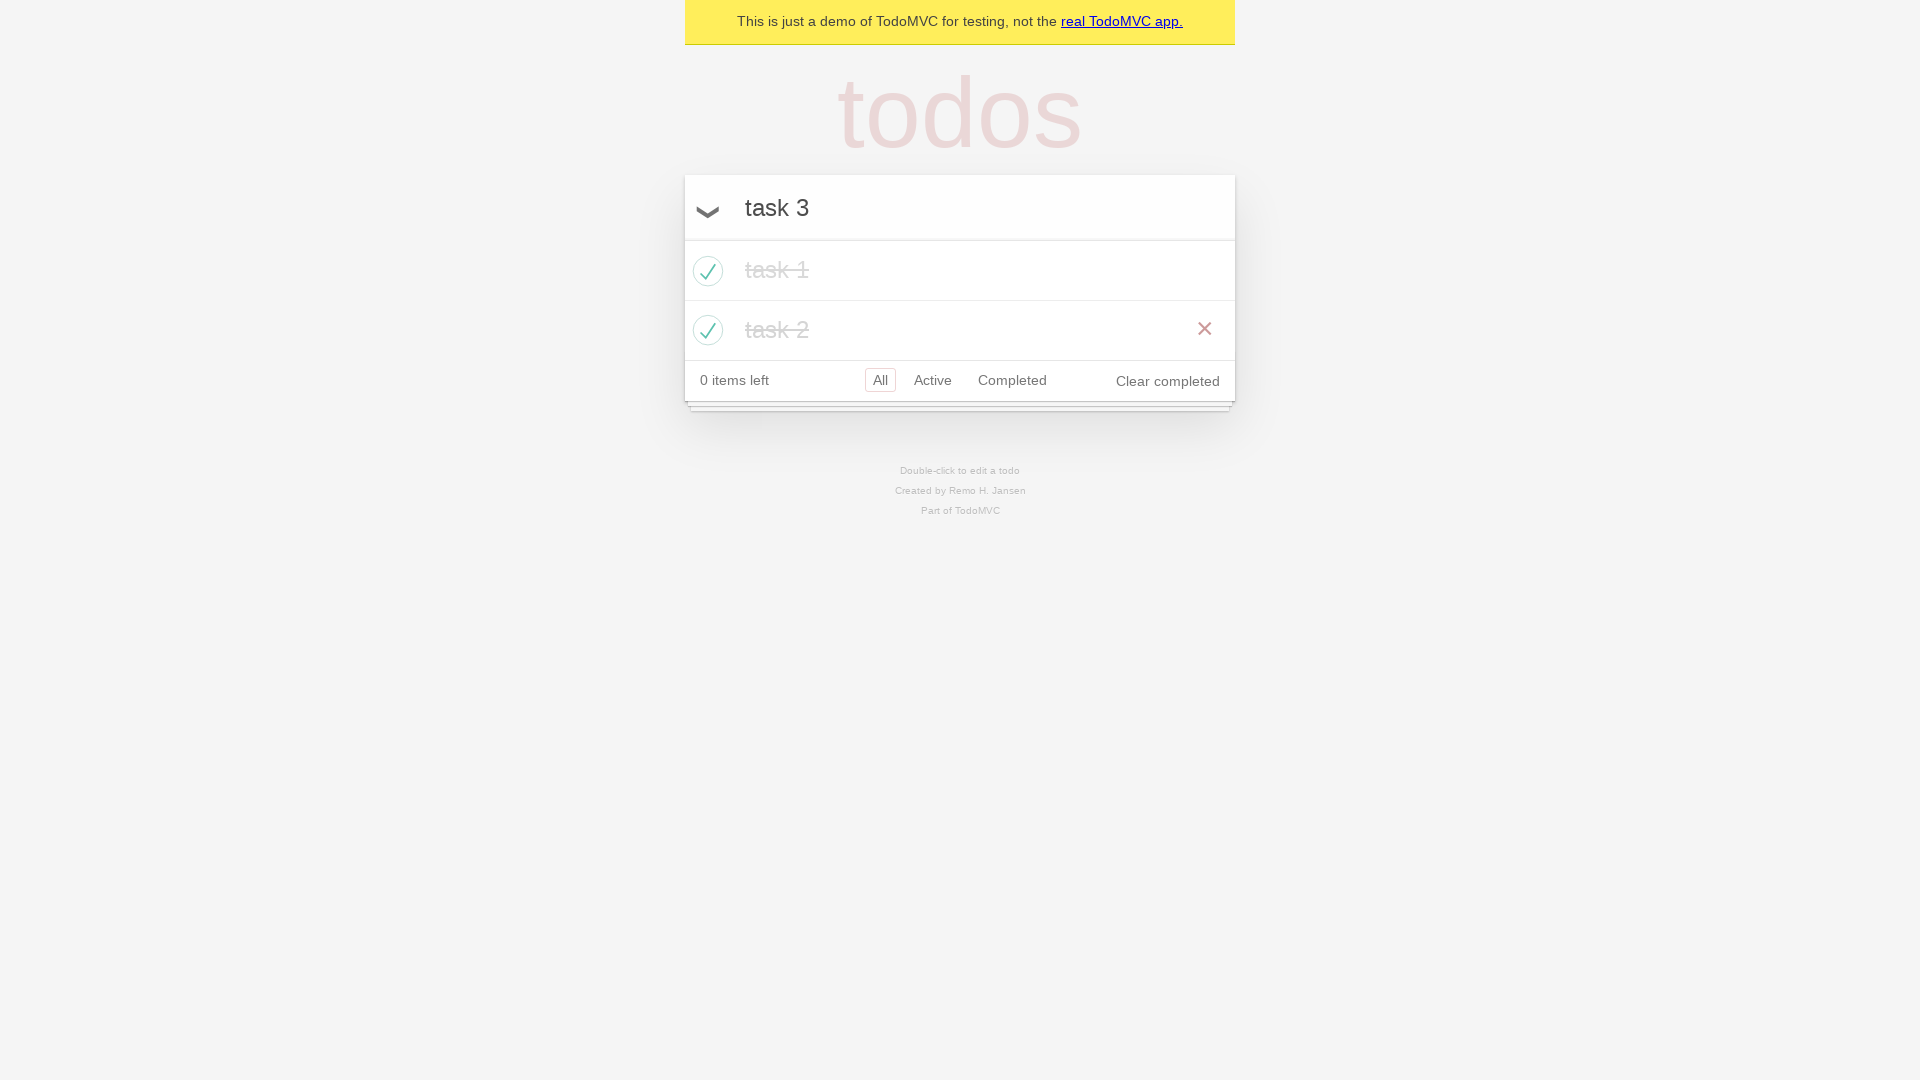

Pressed Enter to add 'task 3' to the list on internal:attr=[placeholder="What needs to be done?"i]
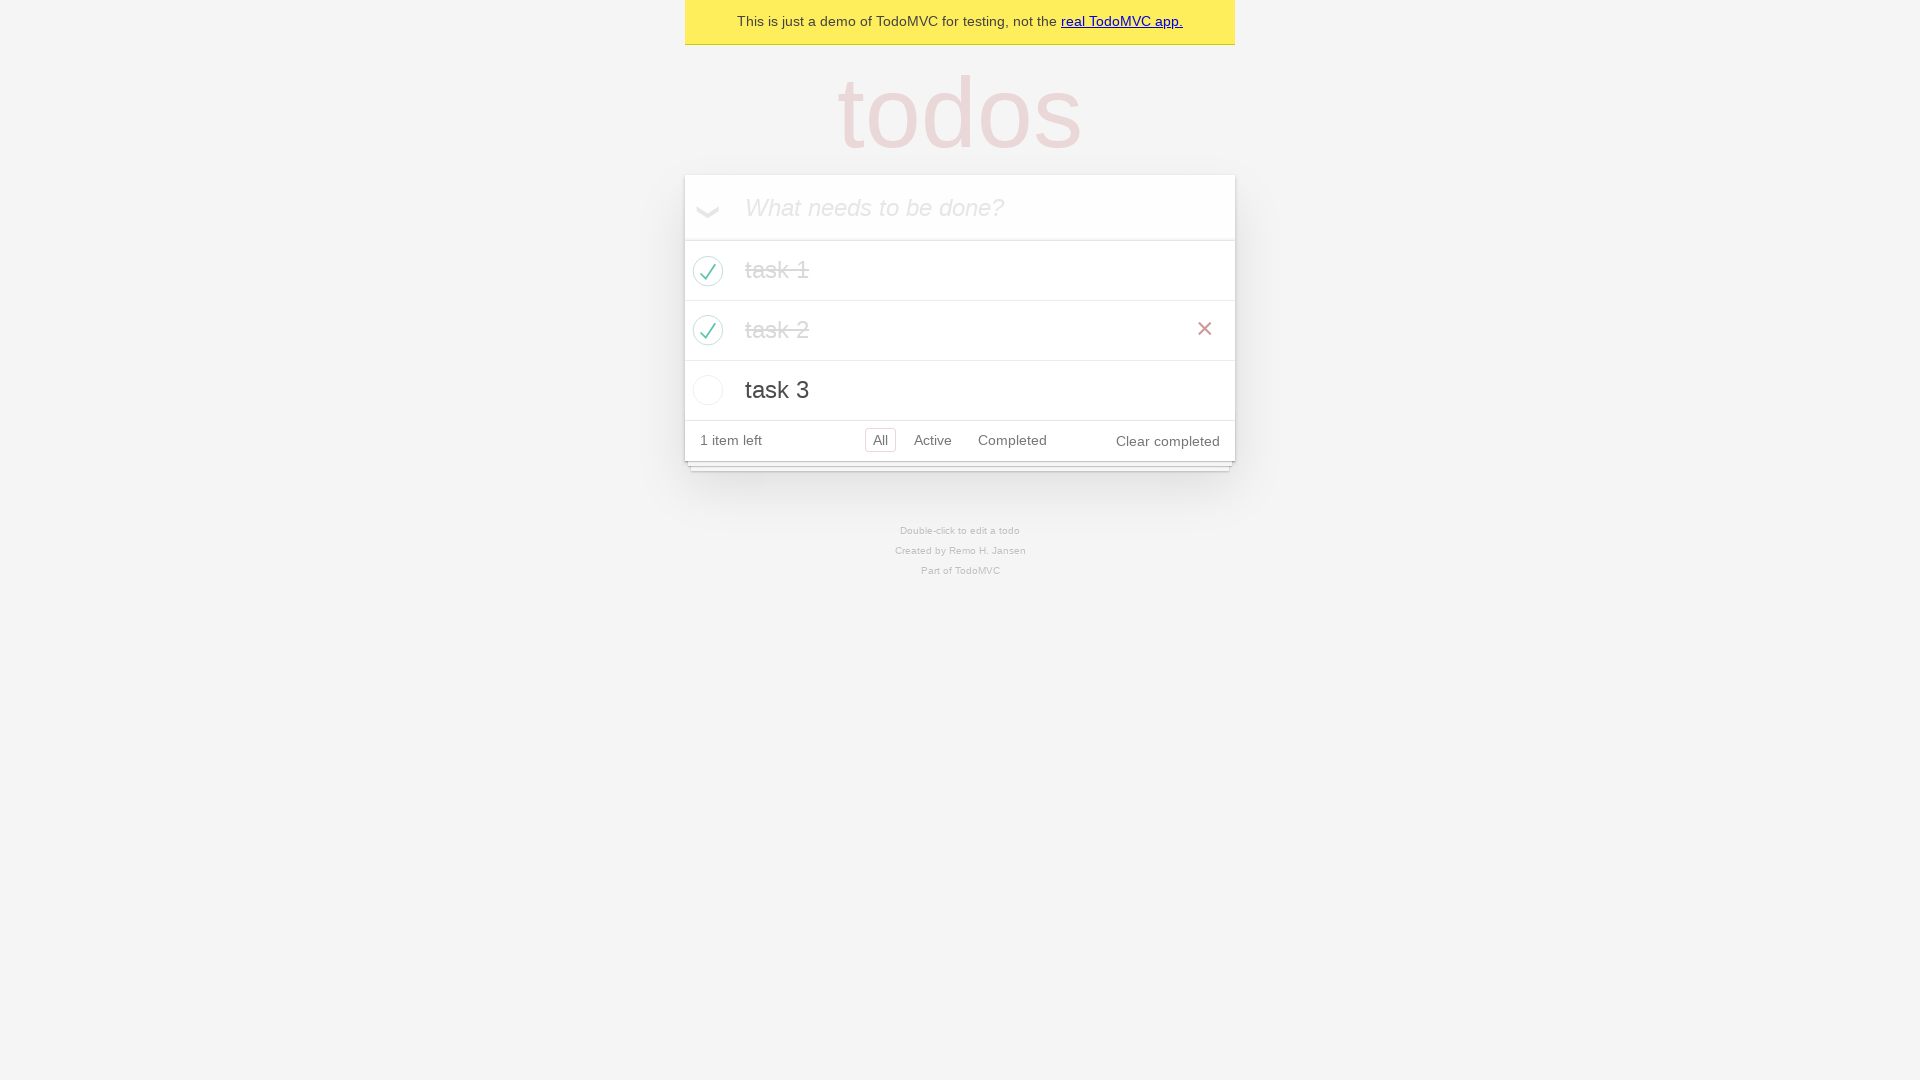

Marked 'task 3' as completed at (705, 390) on internal:role=listitem >> internal:has-text="task 3"i >> internal:label="Toggle 
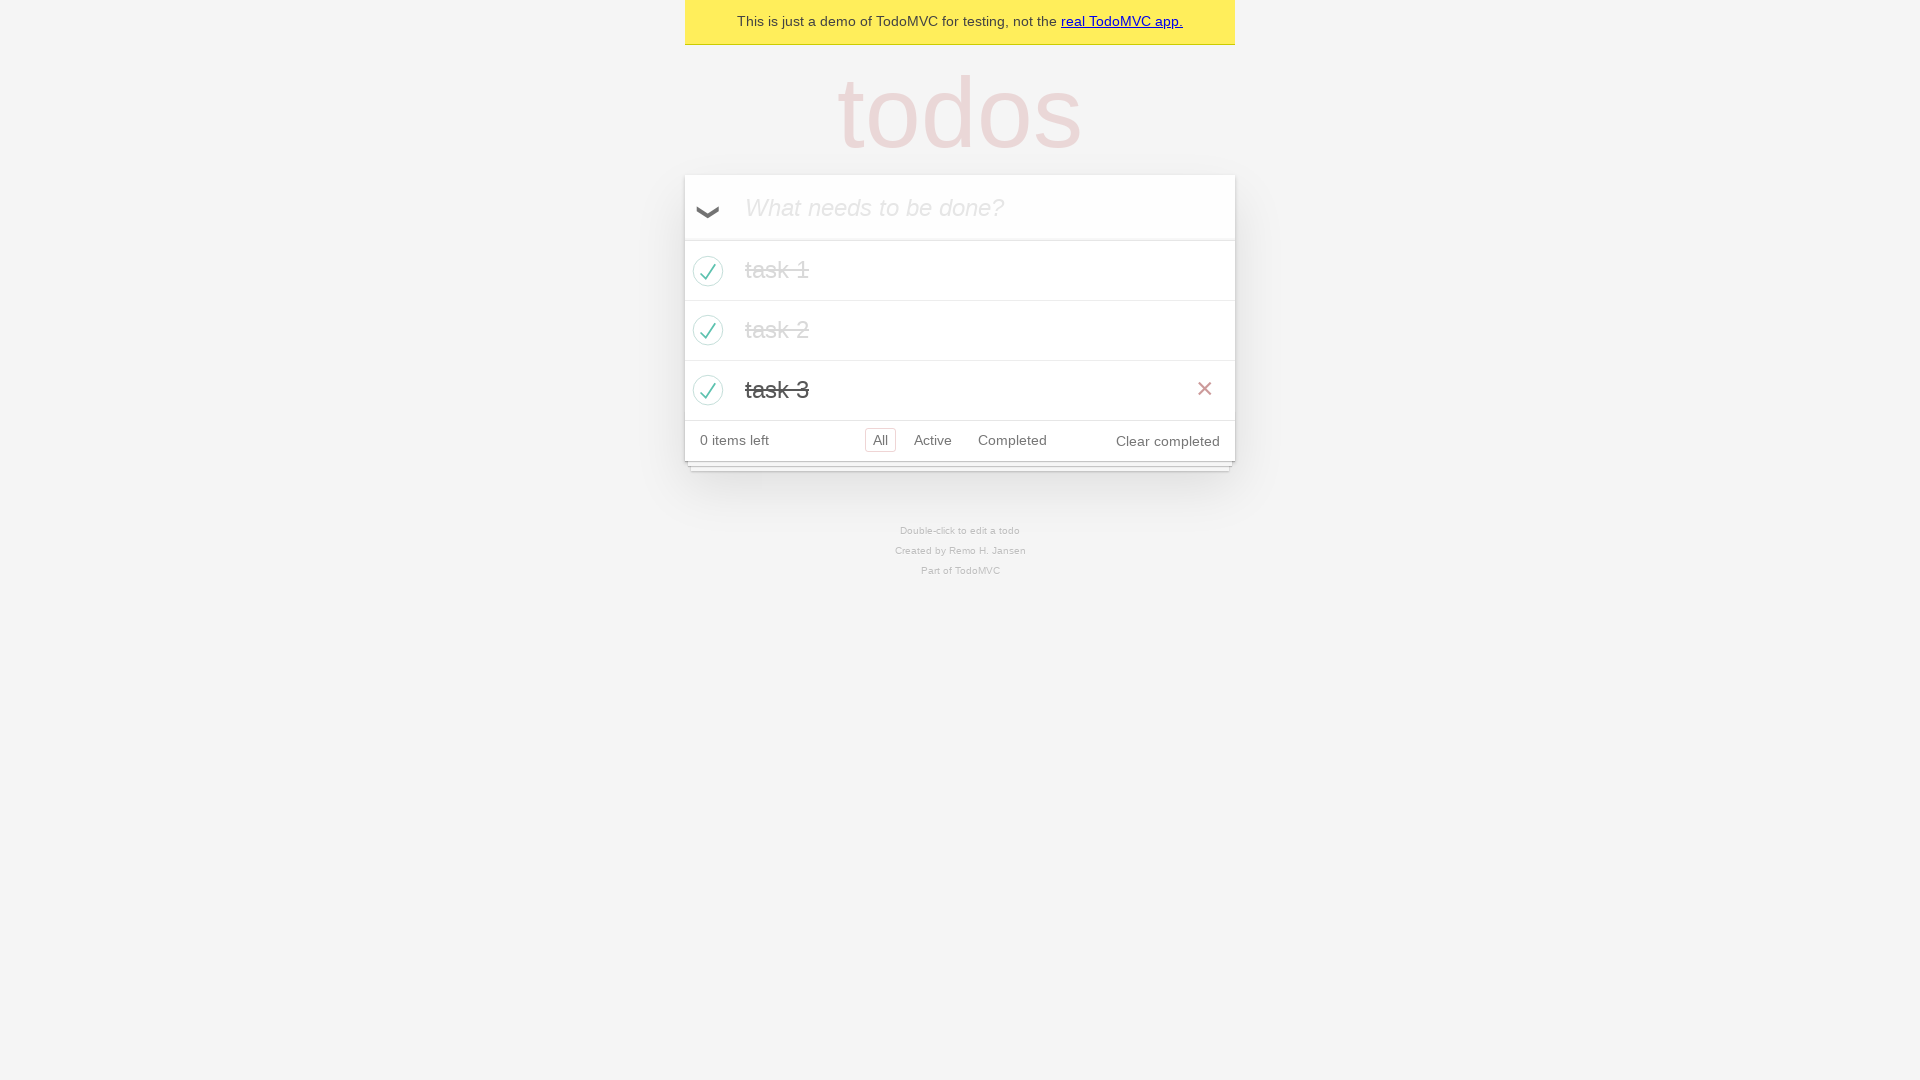

Filled input field with 'task 4' on internal:attr=[placeholder="What needs to be done?"i]
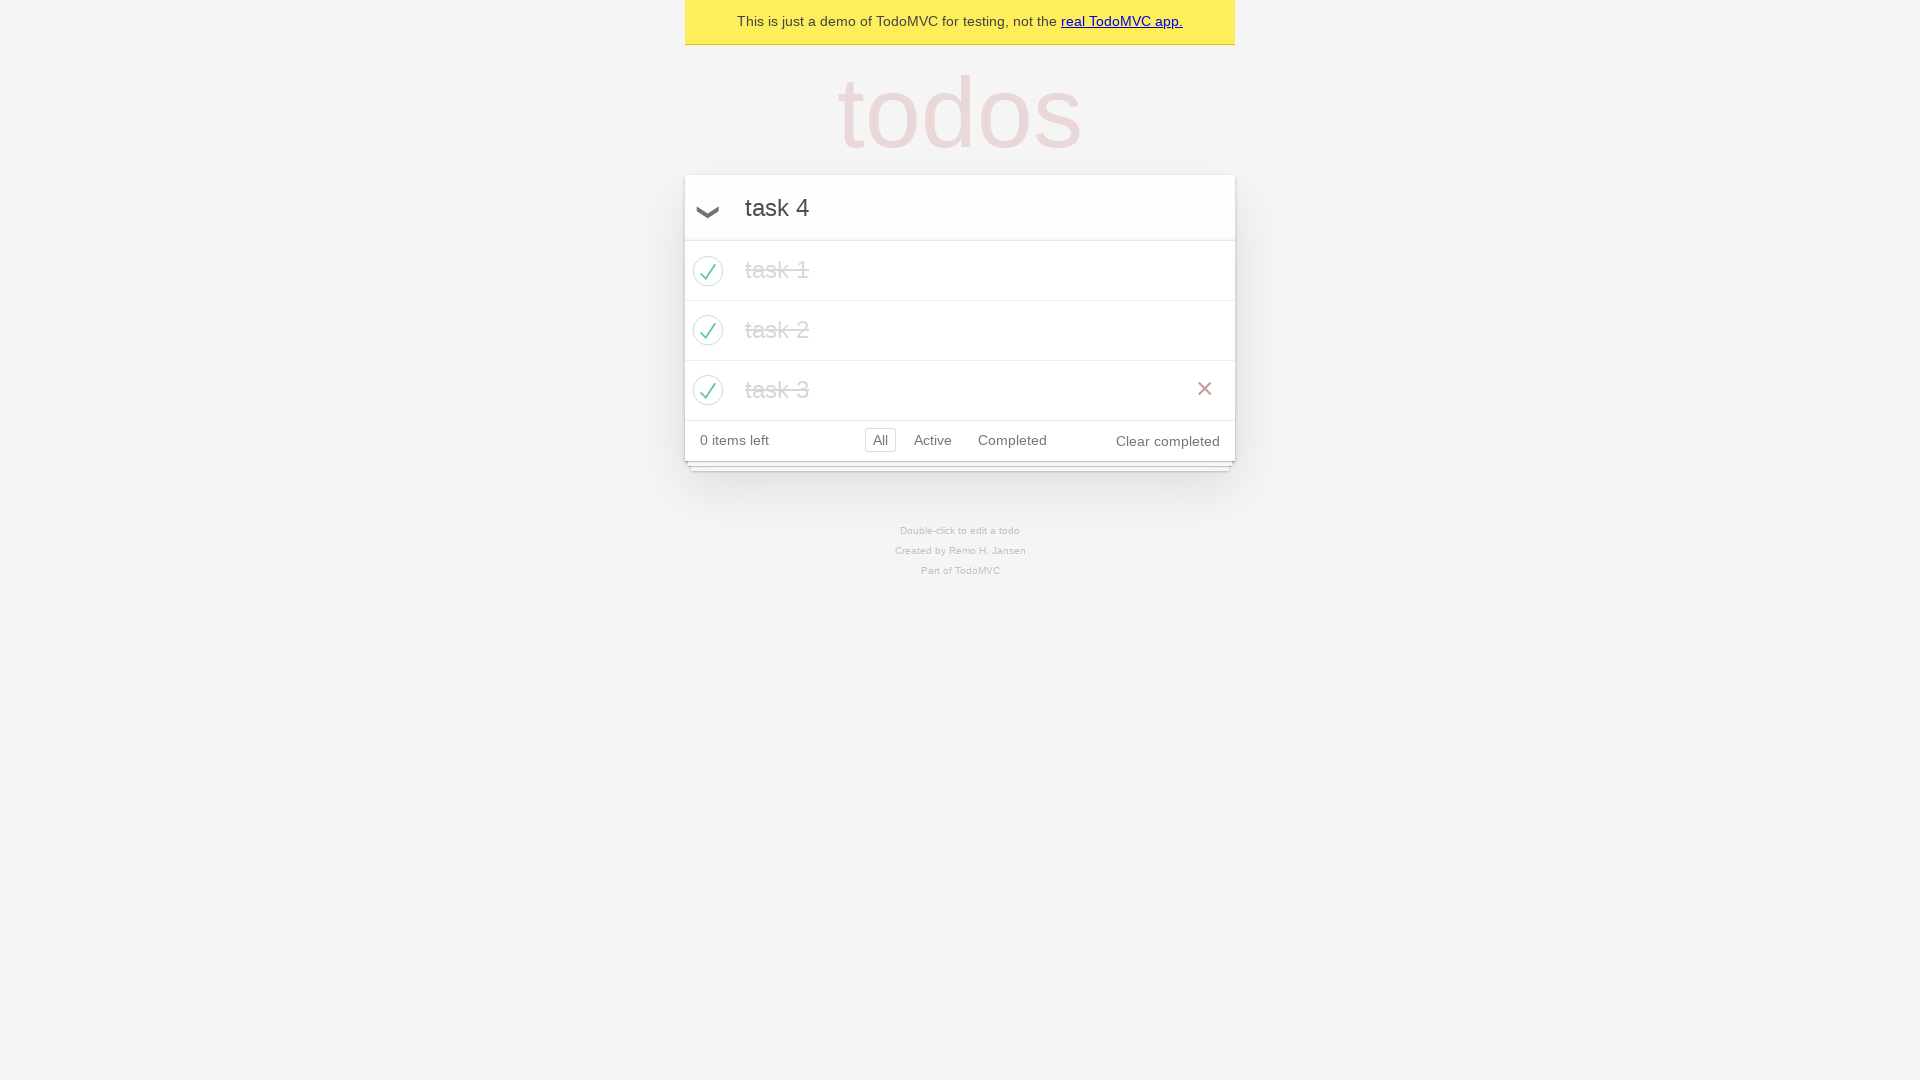

Pressed Enter to add 'task 4' to the list on internal:attr=[placeholder="What needs to be done?"i]
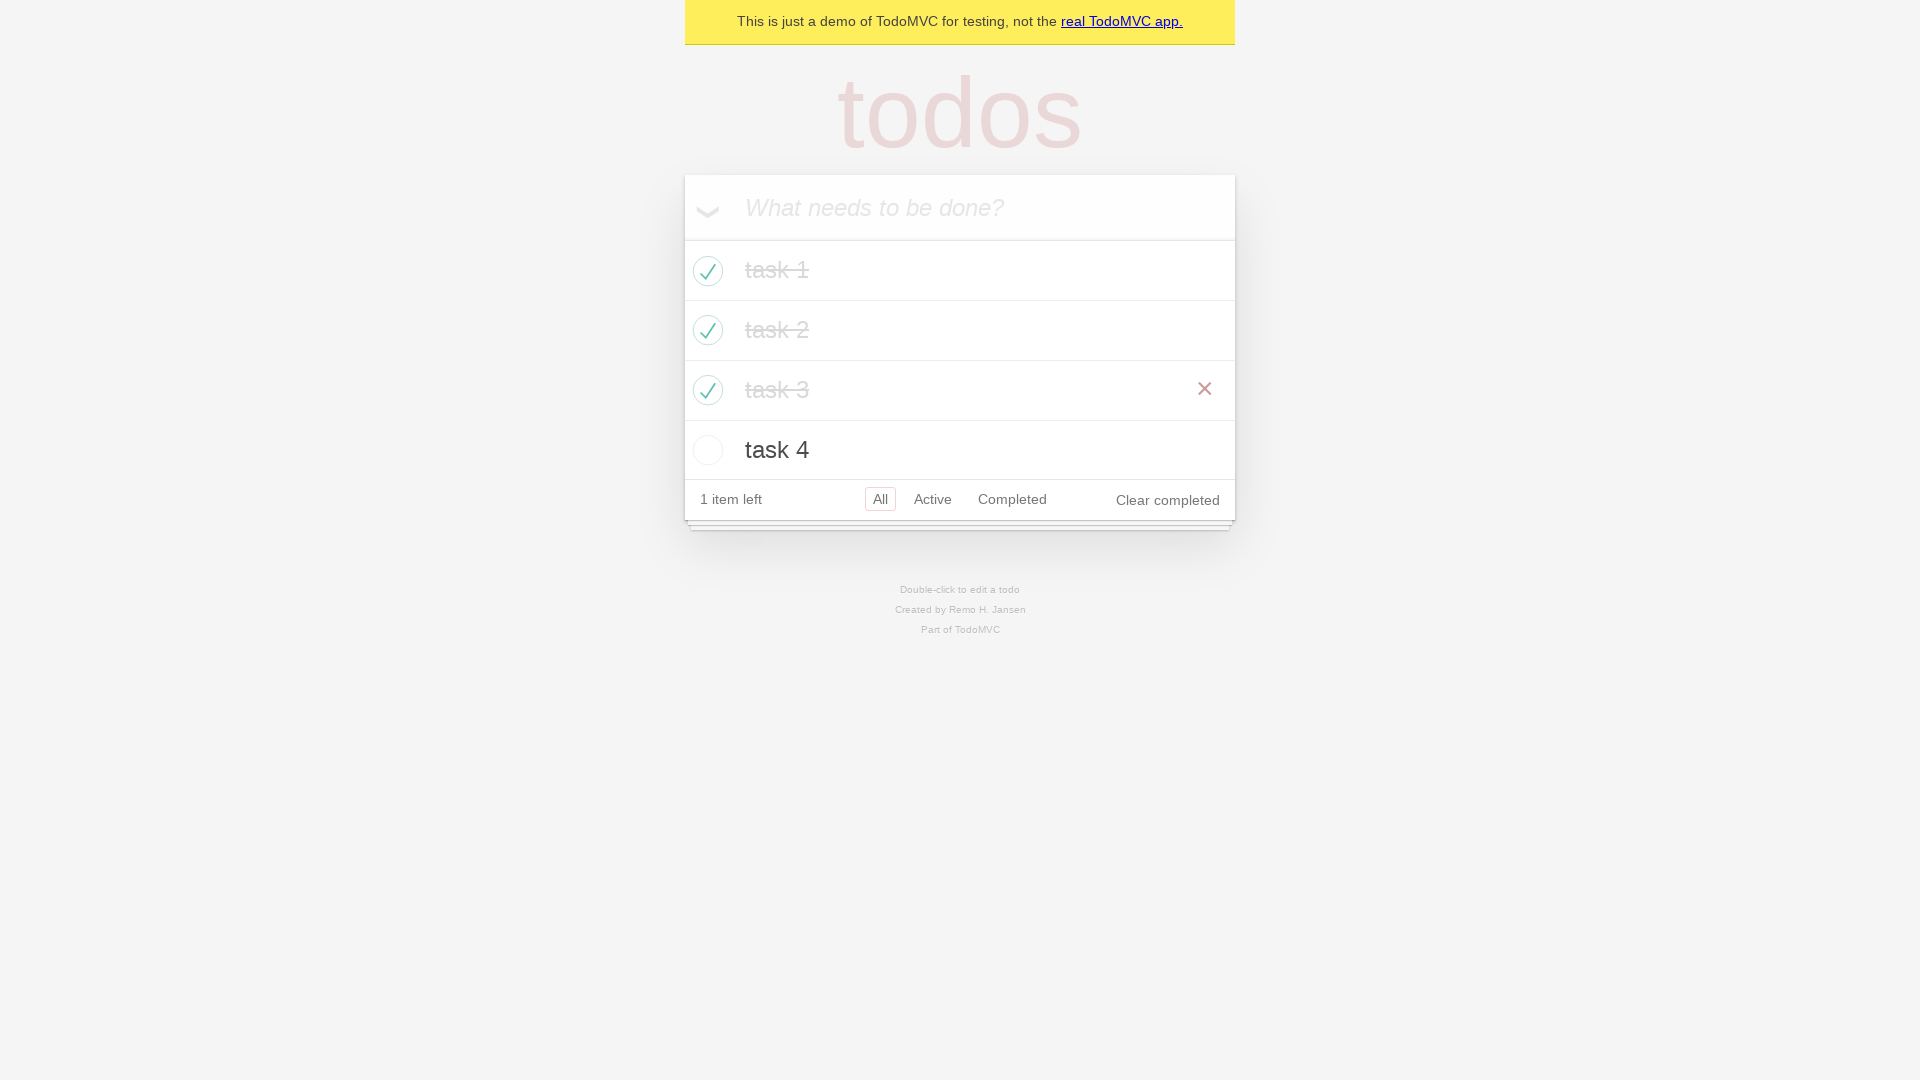

Marked 'task 4' as completed at (705, 450) on internal:role=listitem >> internal:has-text="task 4"i >> internal:label="Toggle 
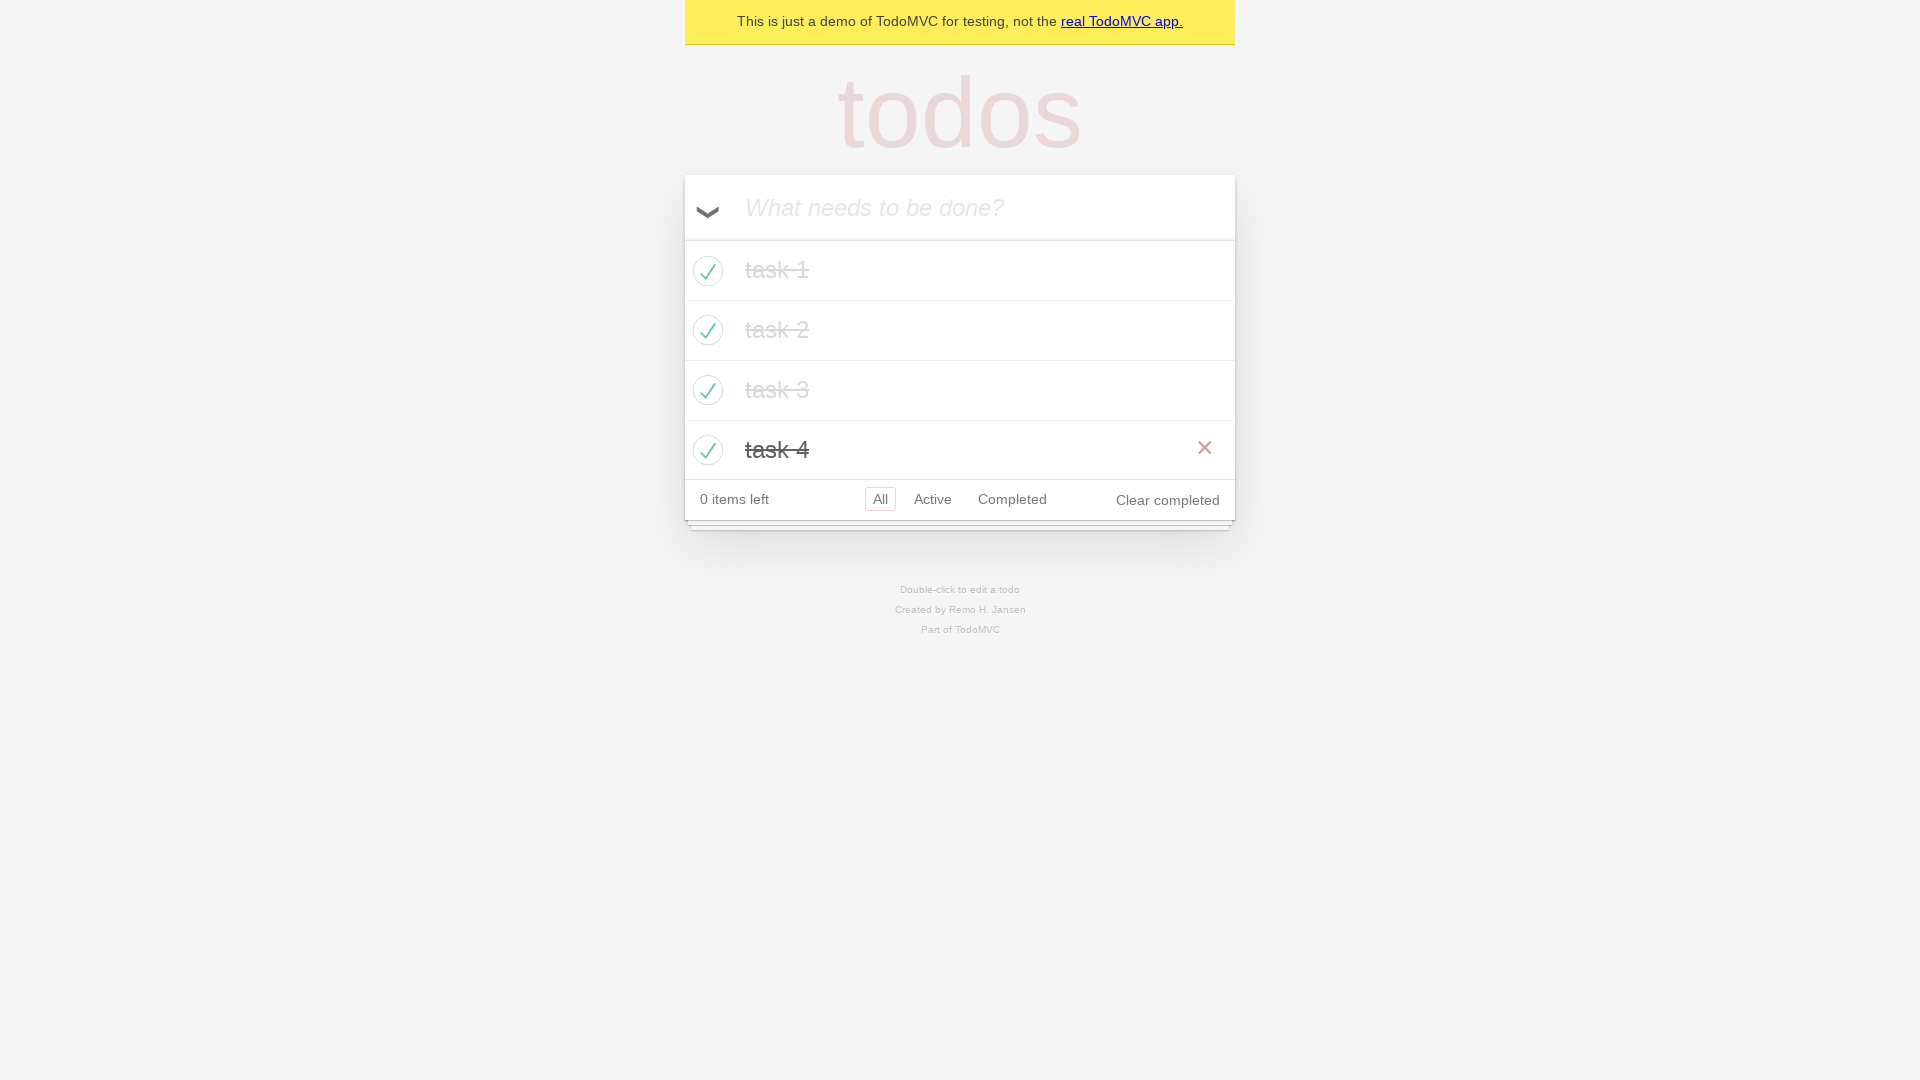

Clicked 'Clear completed' button at (1168, 500) on internal:role=button[name="Clear completed"i]
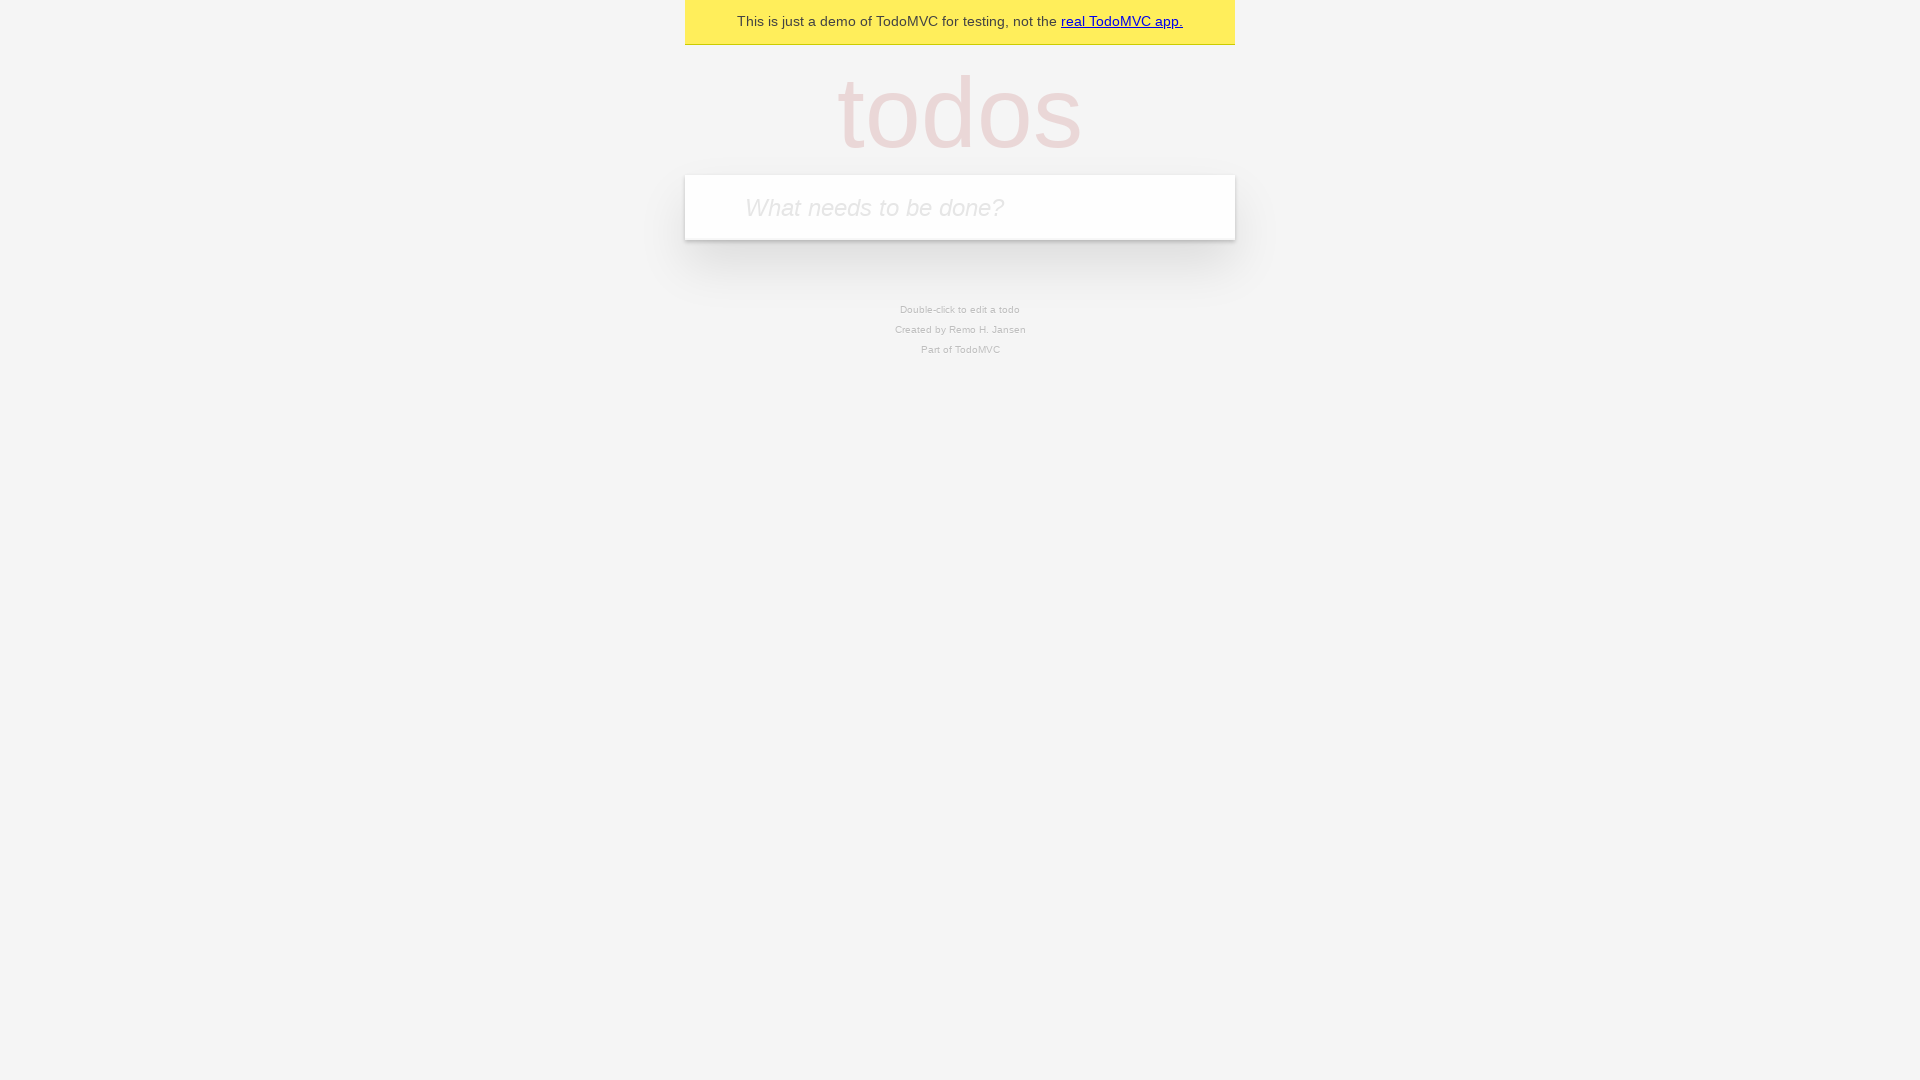

Verified all completed tasks have been removed from the list
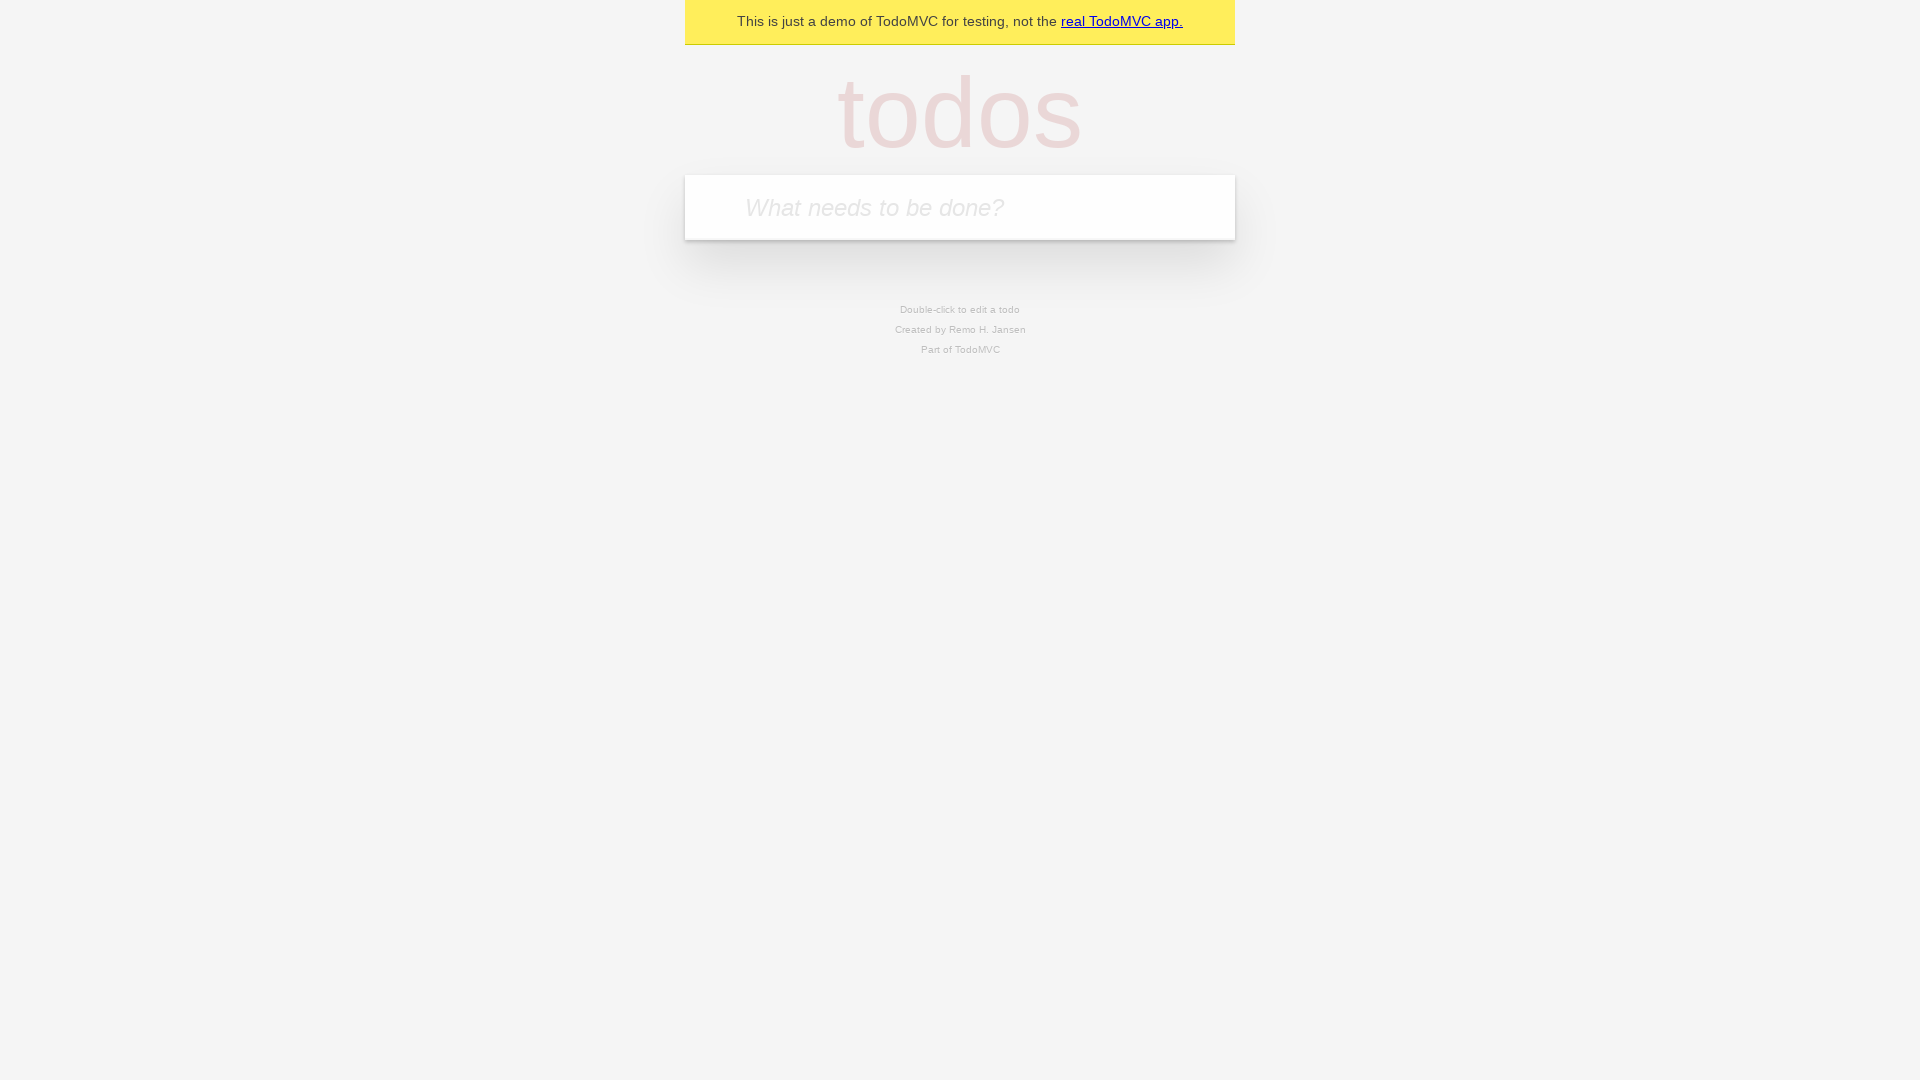

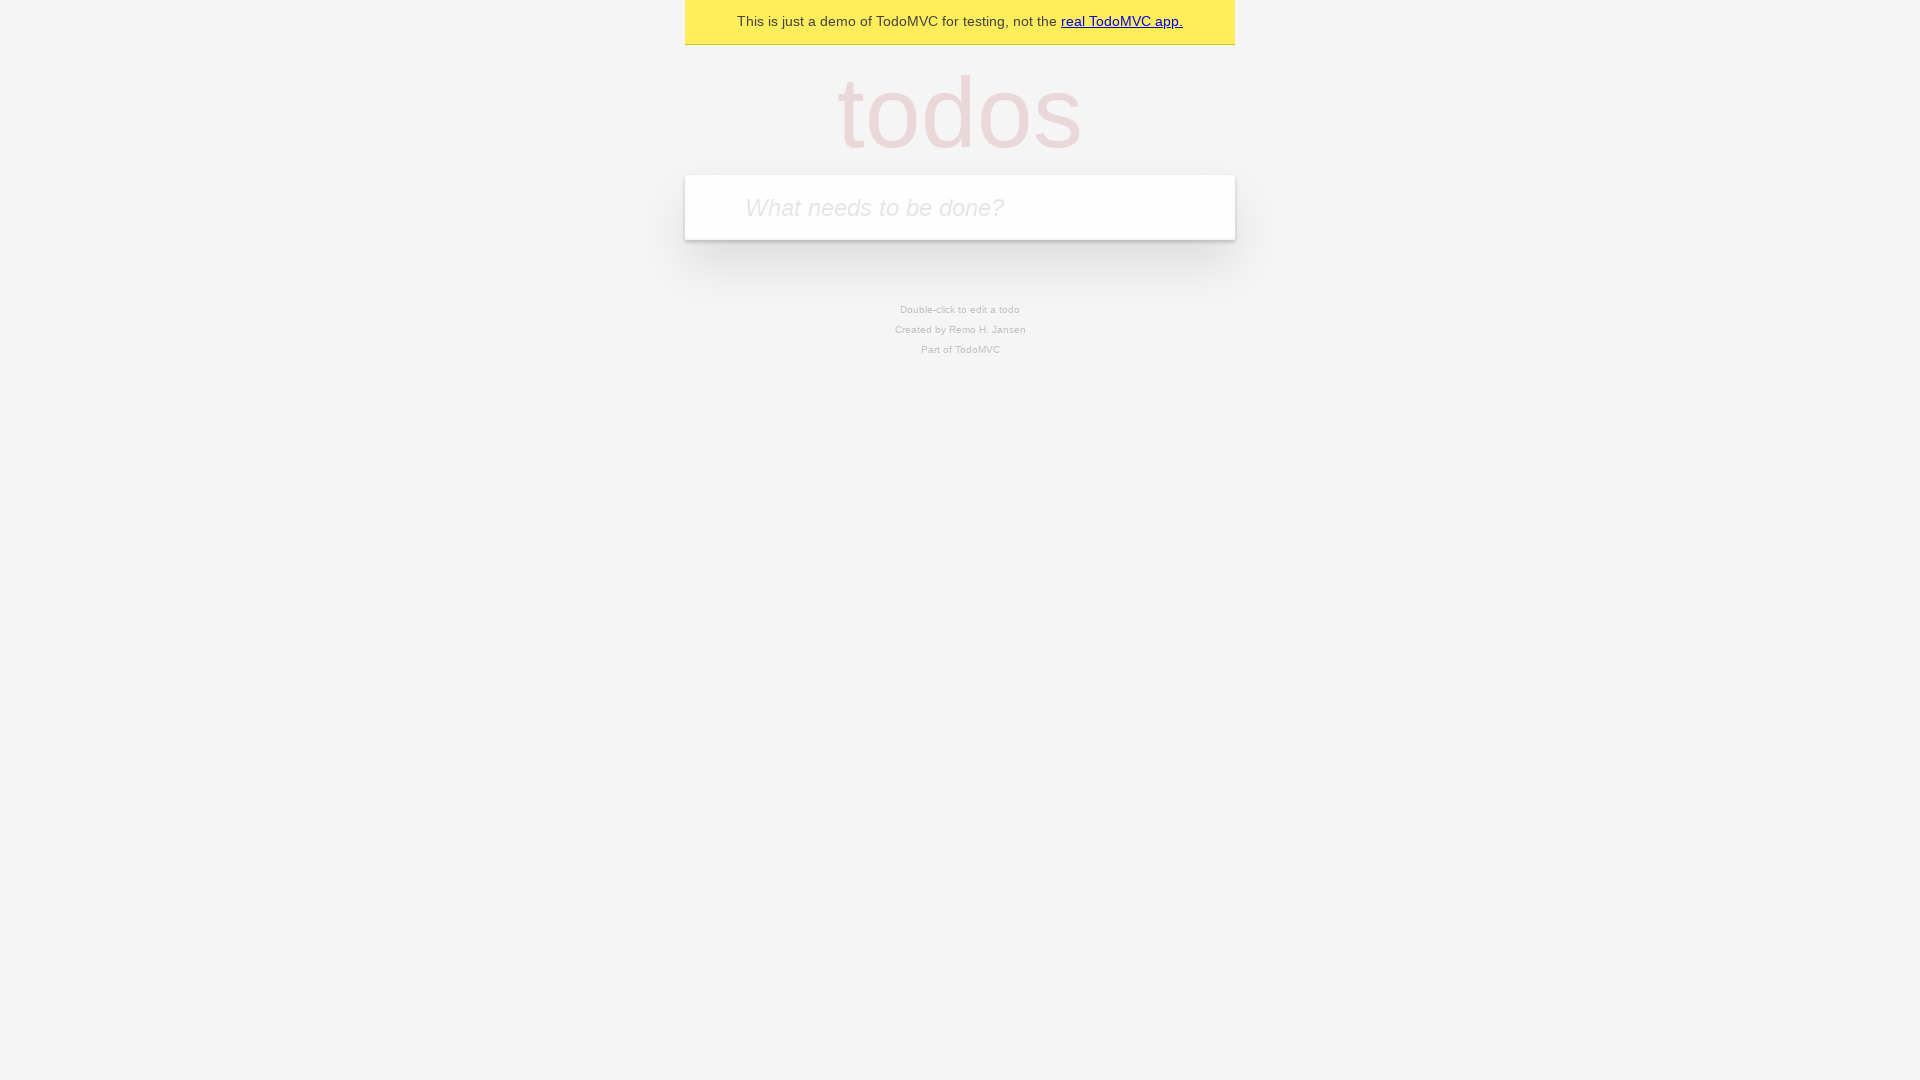